Tests a registration form by filling in first name, last name, and selecting gender

Starting URL: https://demo.automationtesting.in/Register.html

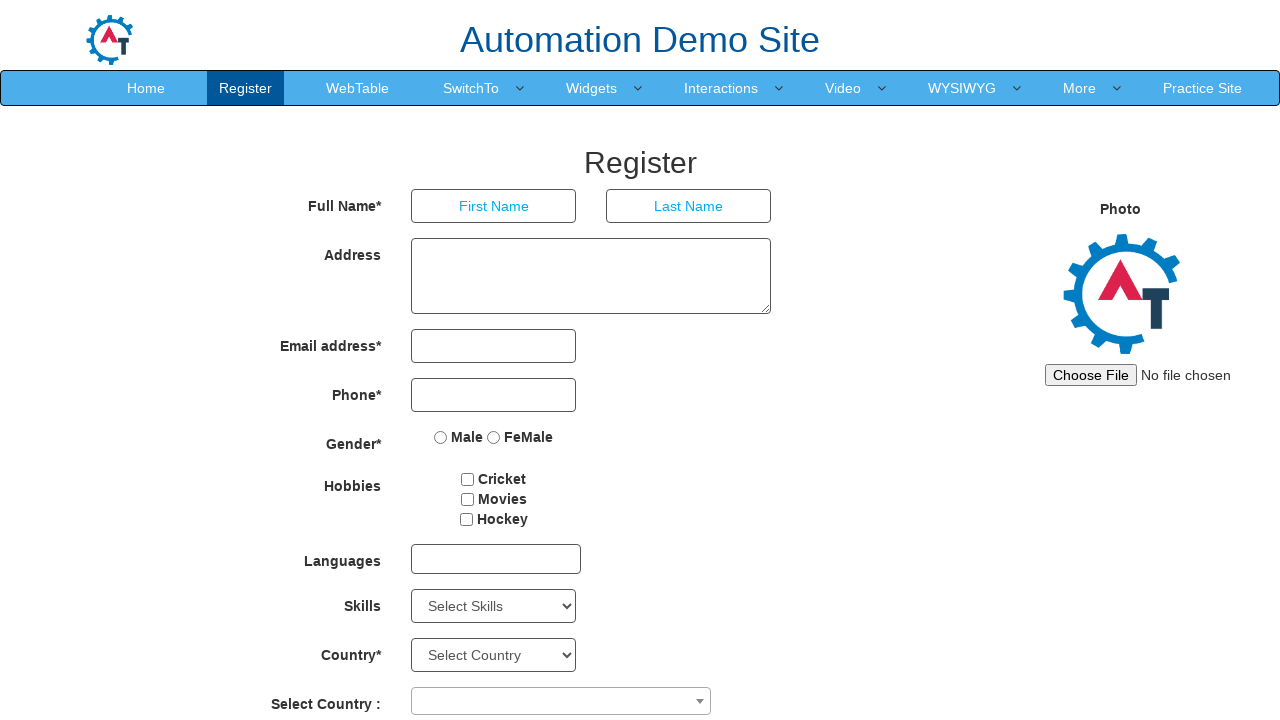

Filled first name field with 'Test' on input[placeholder='First Name']
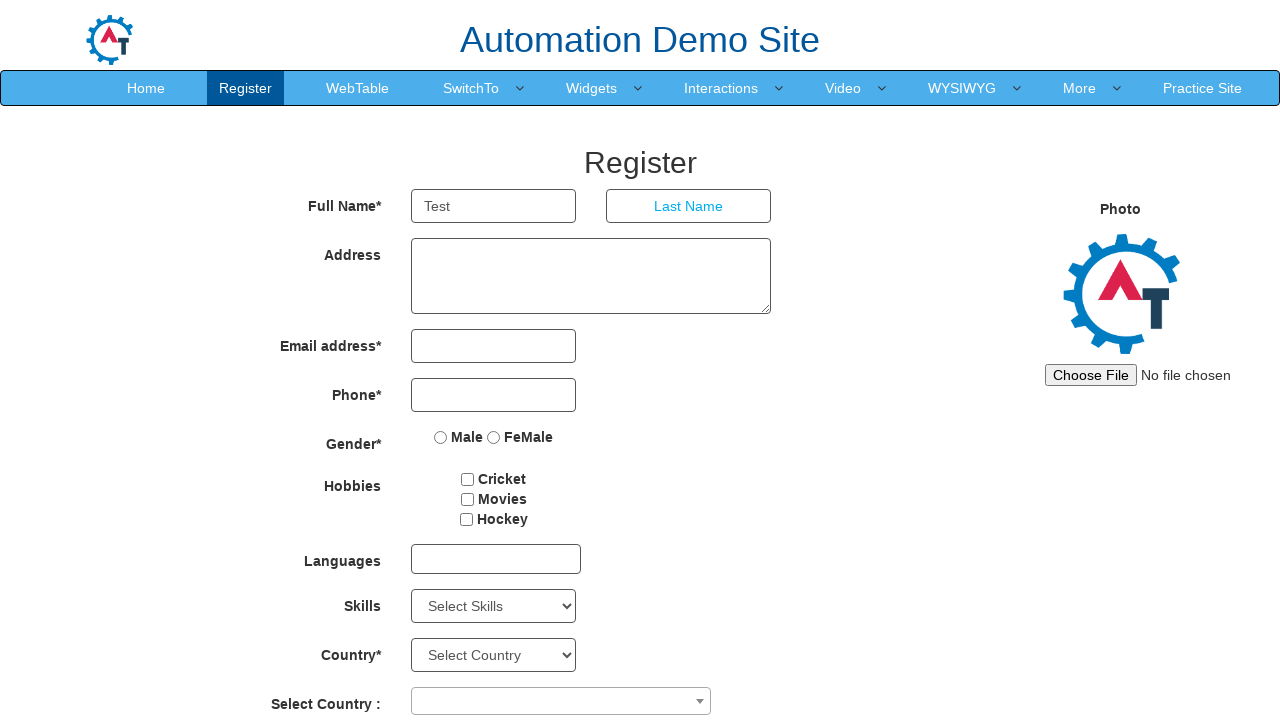

Filled last name field with 'Java' on input[placeholder='Last Name']
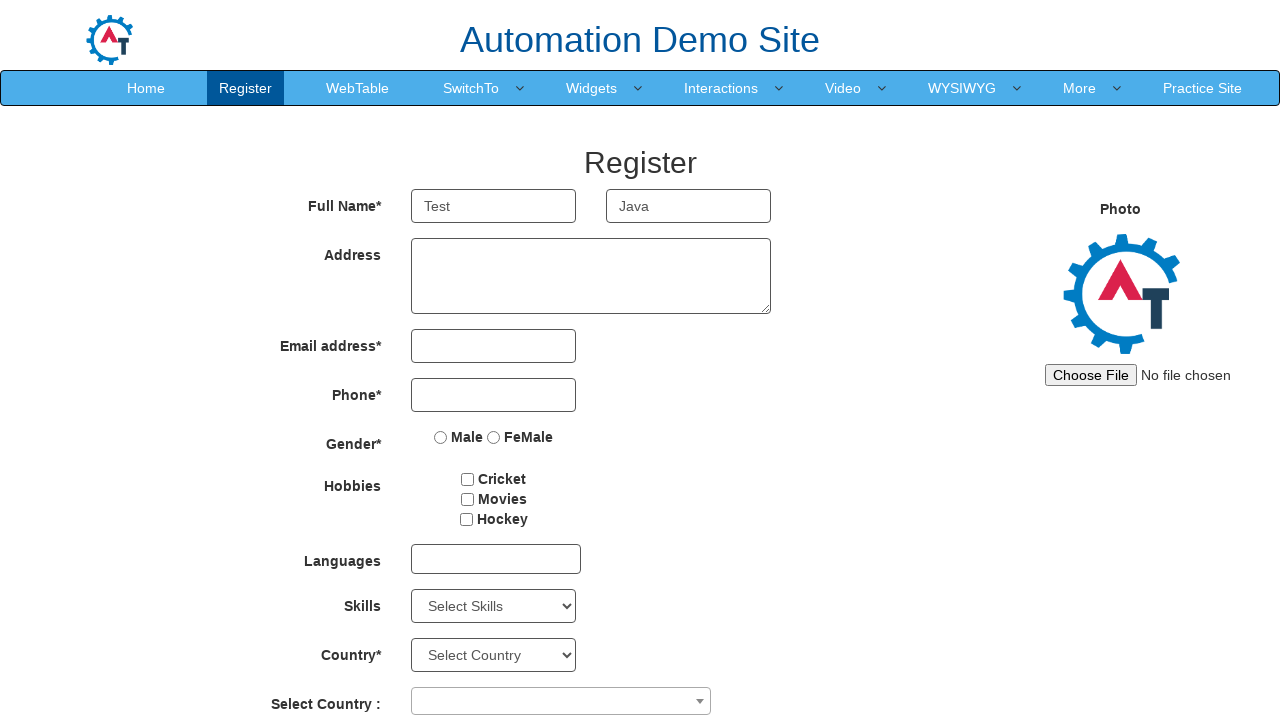

Selected Male gender radio button at (441, 437) on input[value='Male']
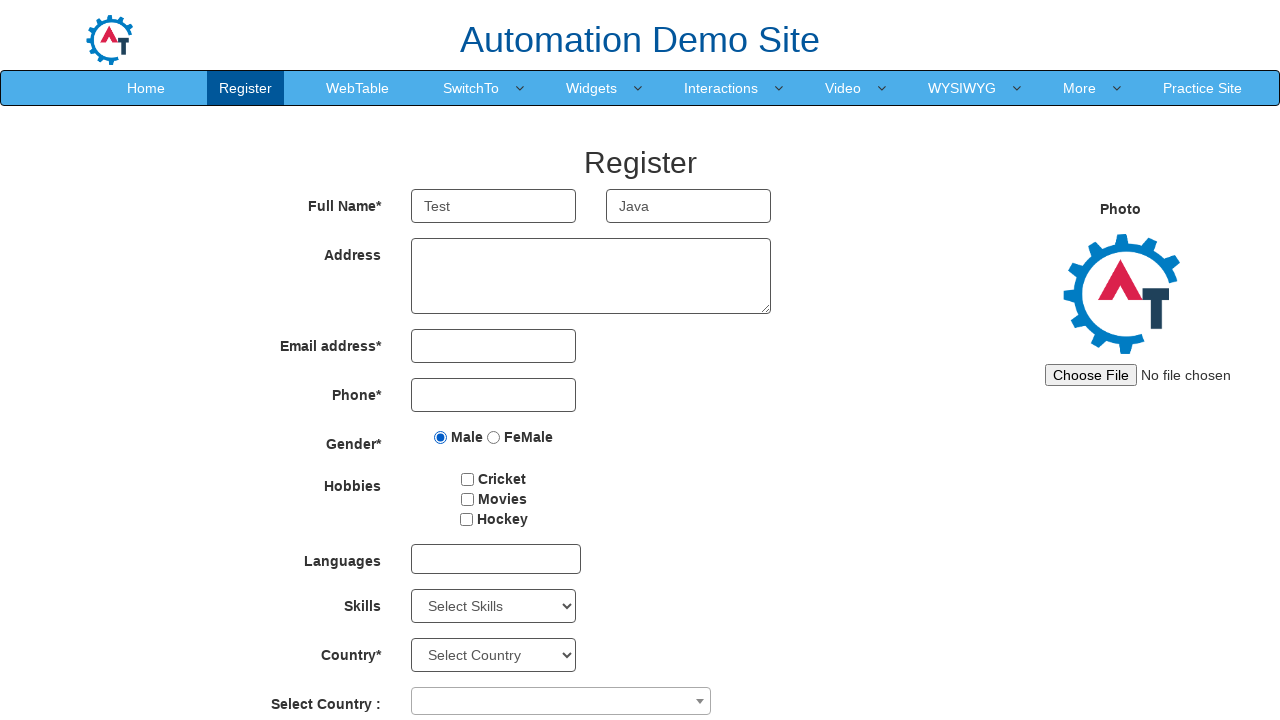

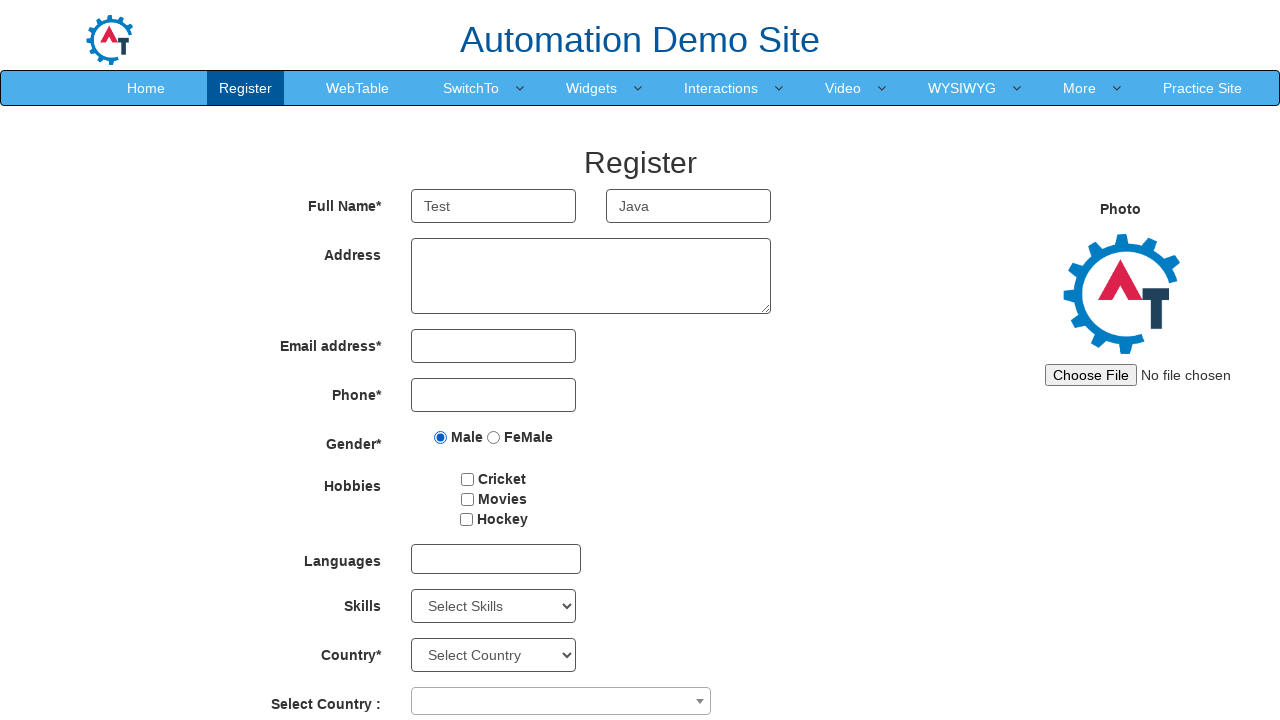